Navigates to AnhTester website and clicks on the blog link

Starting URL: https://anhtester.com/

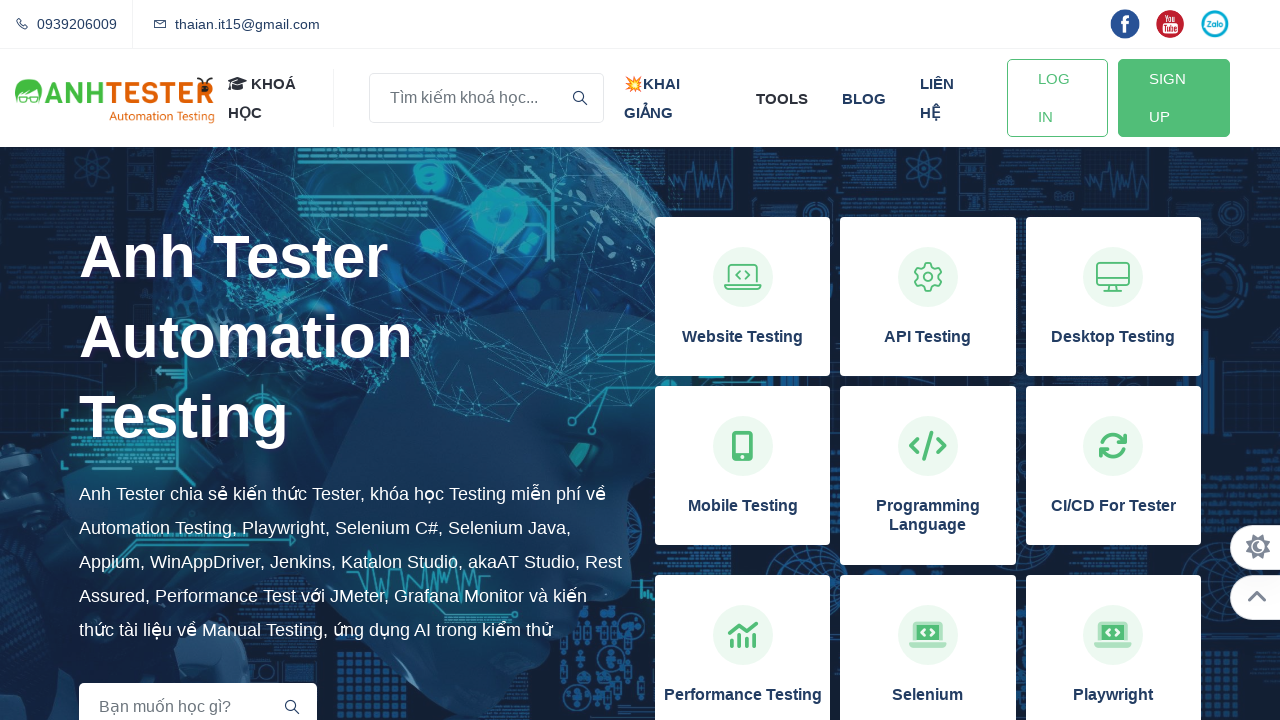

Navigated to AnhTester website
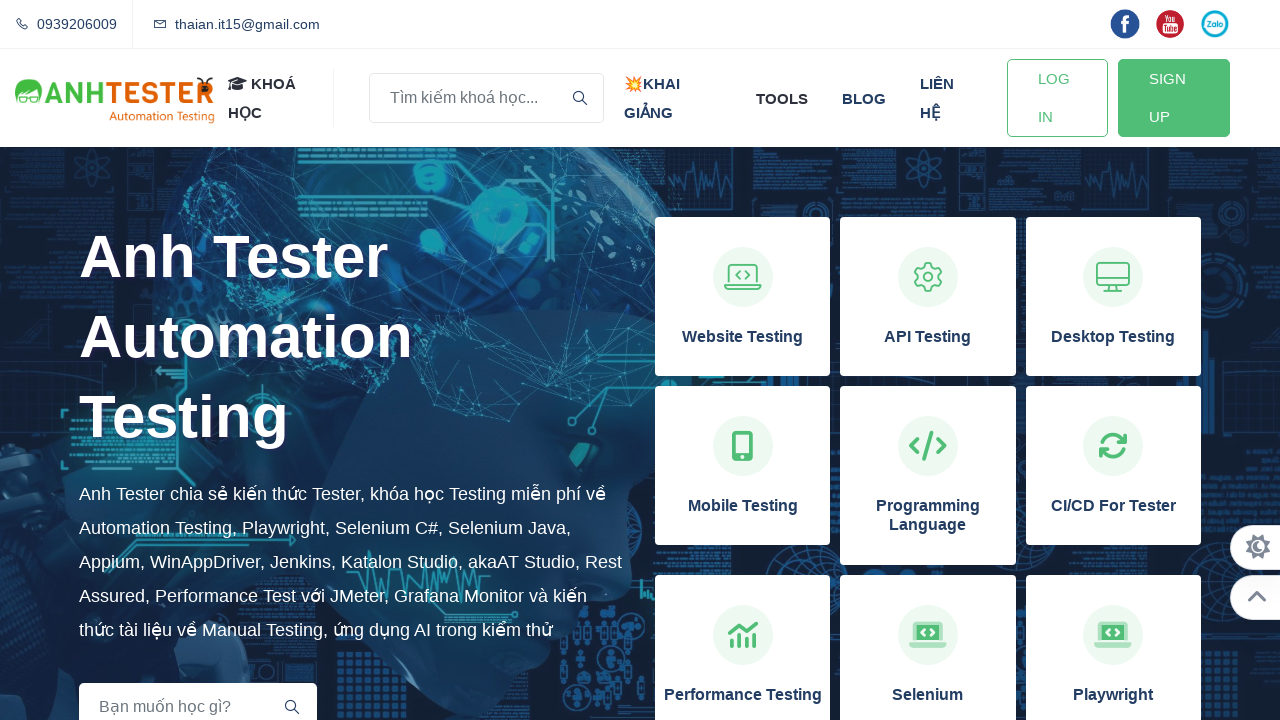

Clicked on the blog link at (864, 98) on xpath=//a[normalize-space()='blog']
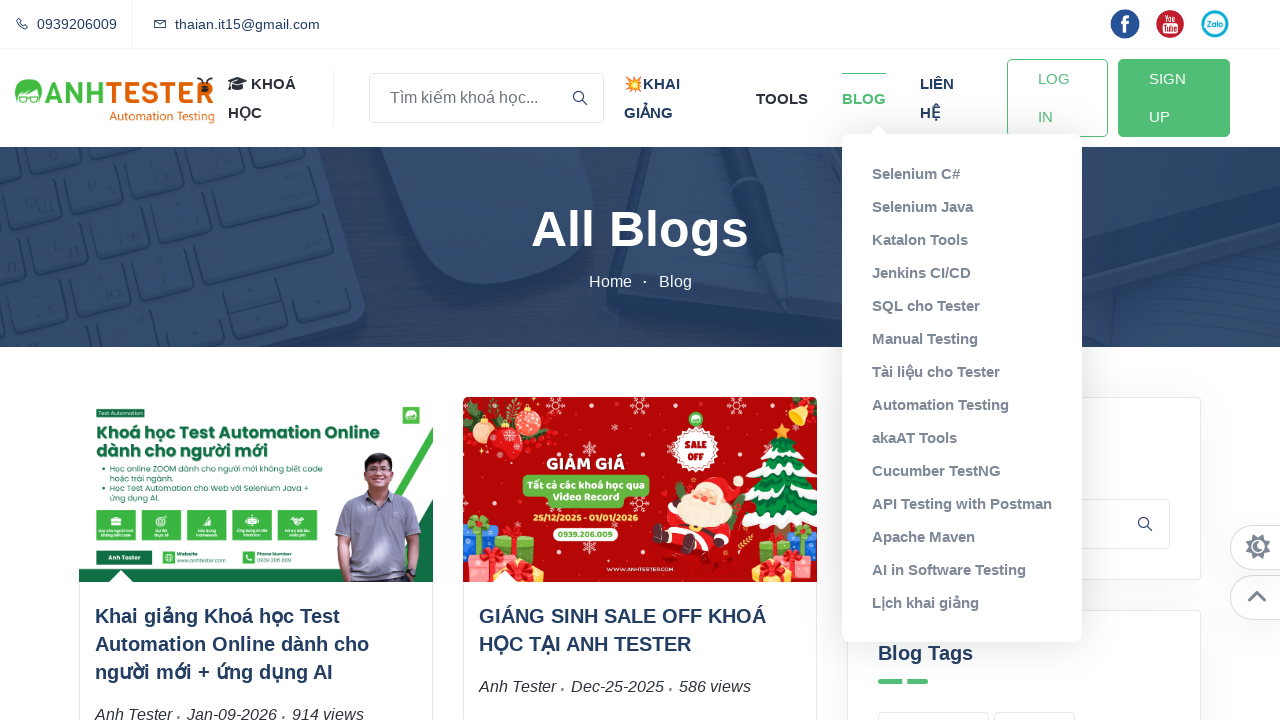

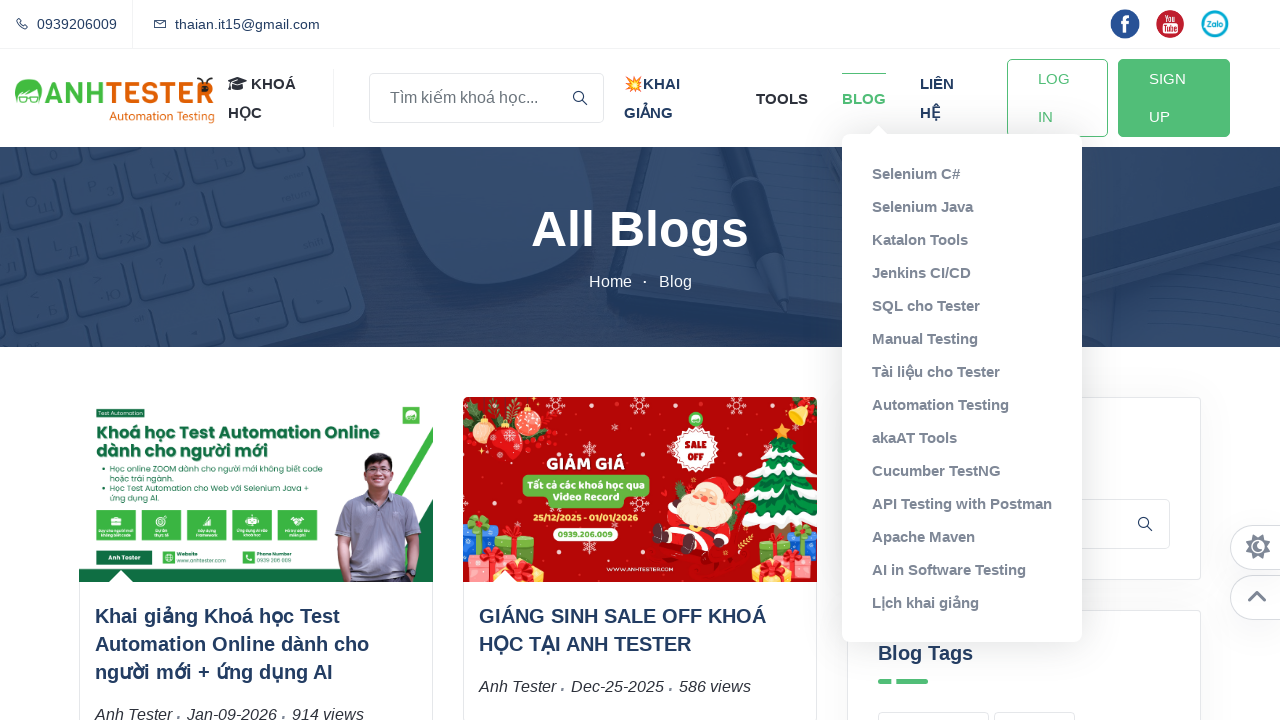